Tests click functionality on the DemoQA buttons page by locating and clicking a "Click Me" button using action-based click

Starting URL: http://demoqa.com/buttons

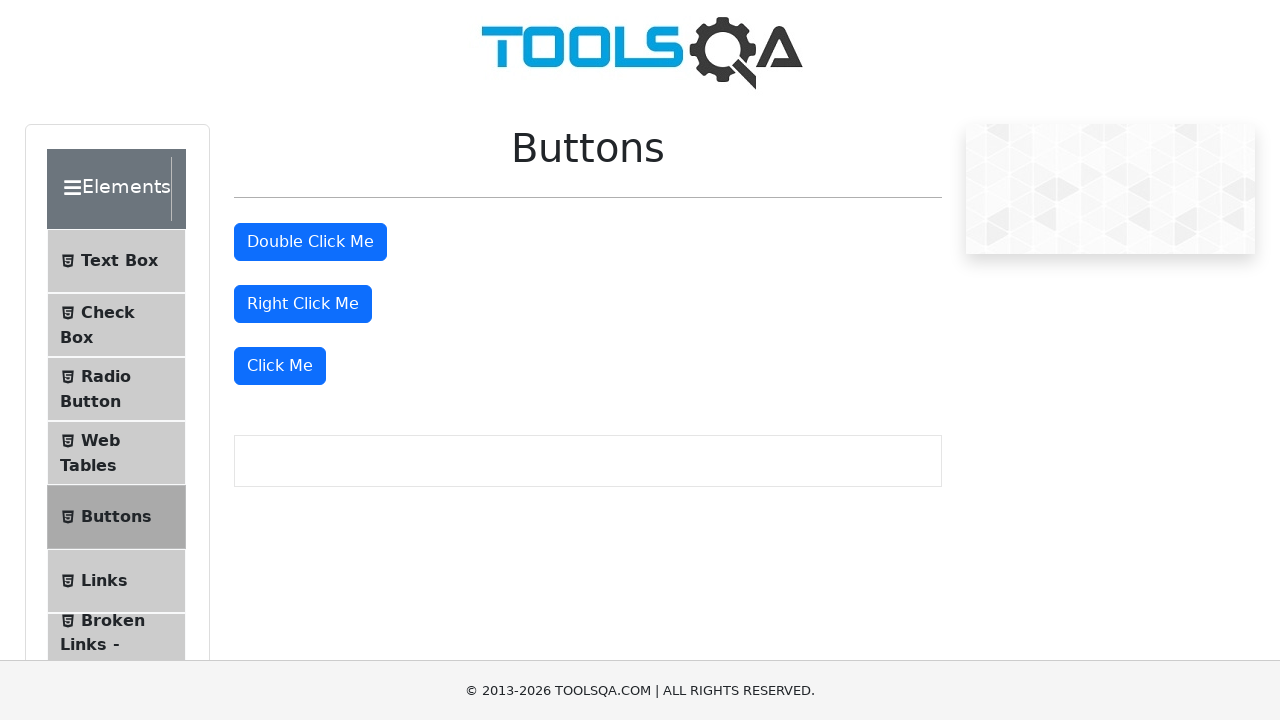

Clicked the 'Click Me' button using action-based click at (280, 366) on xpath=//button[text()='Click Me']
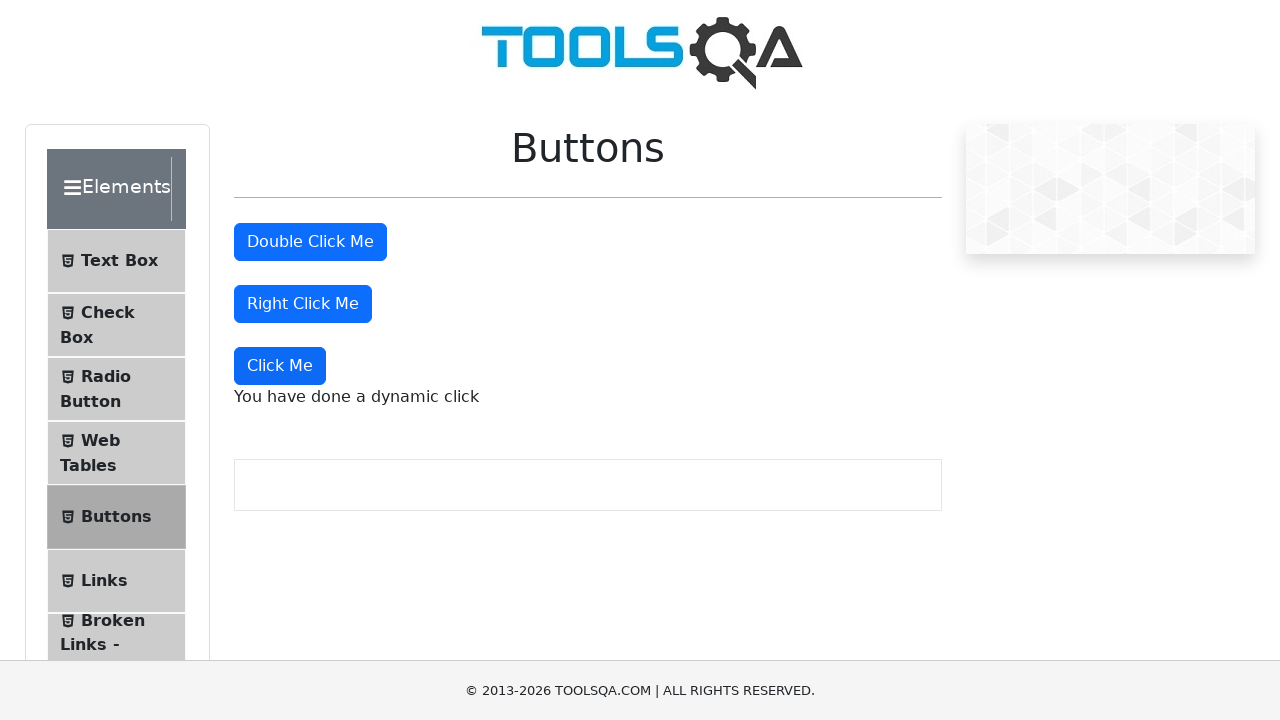

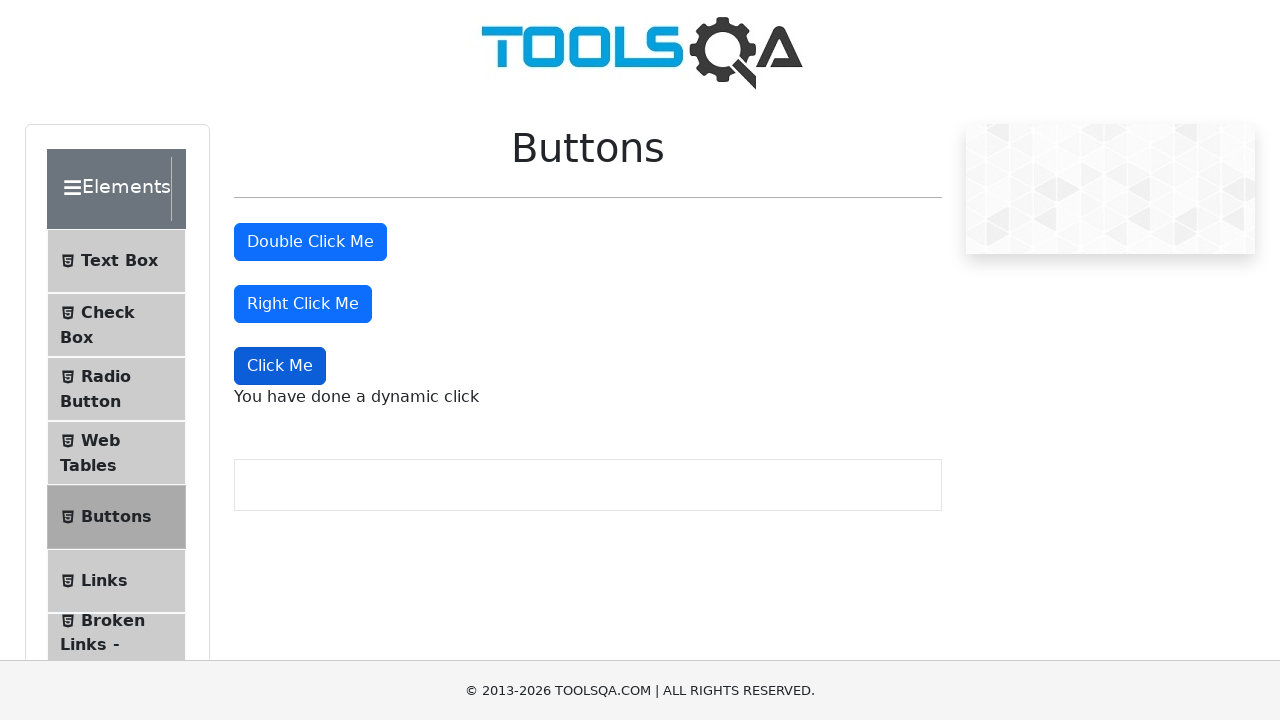